Tests navigation on the WebdriverIO documentation site by clicking the API link, opening the search modal, and entering a search query.

Starting URL: https://webdriver.io

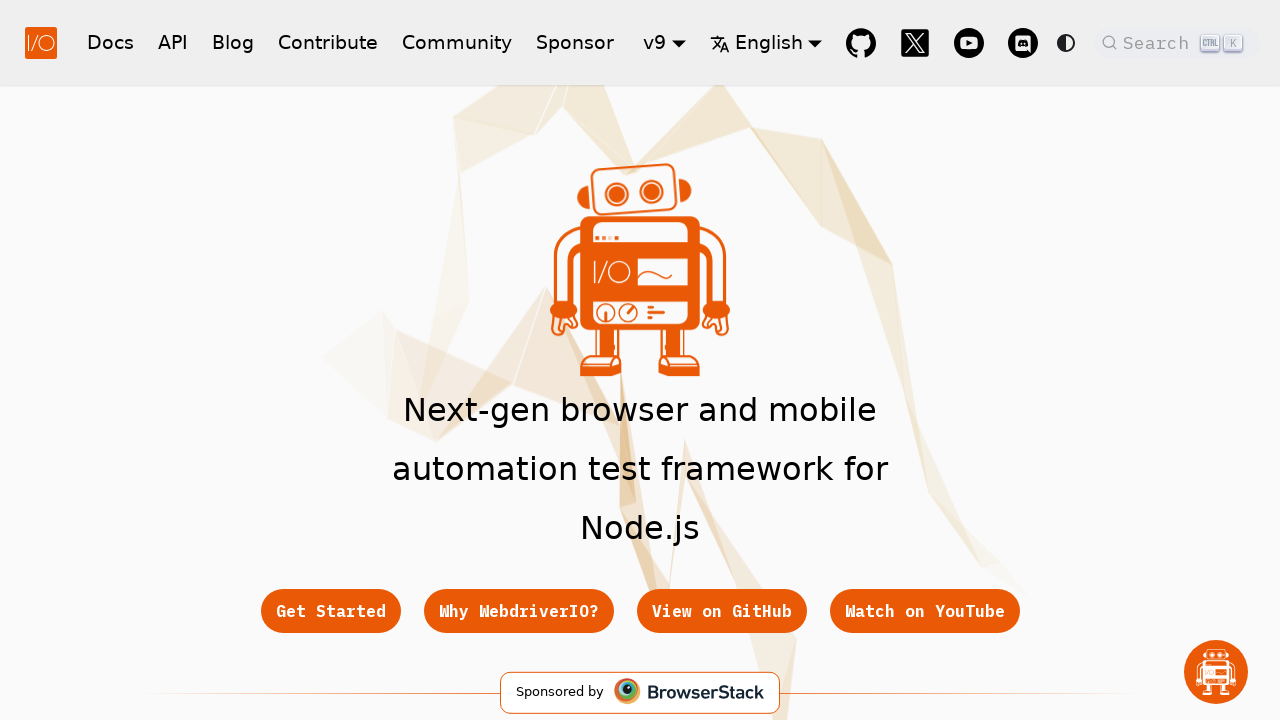

Clicked on the API documentation link at (173, 42) on [href="/docs/api"]
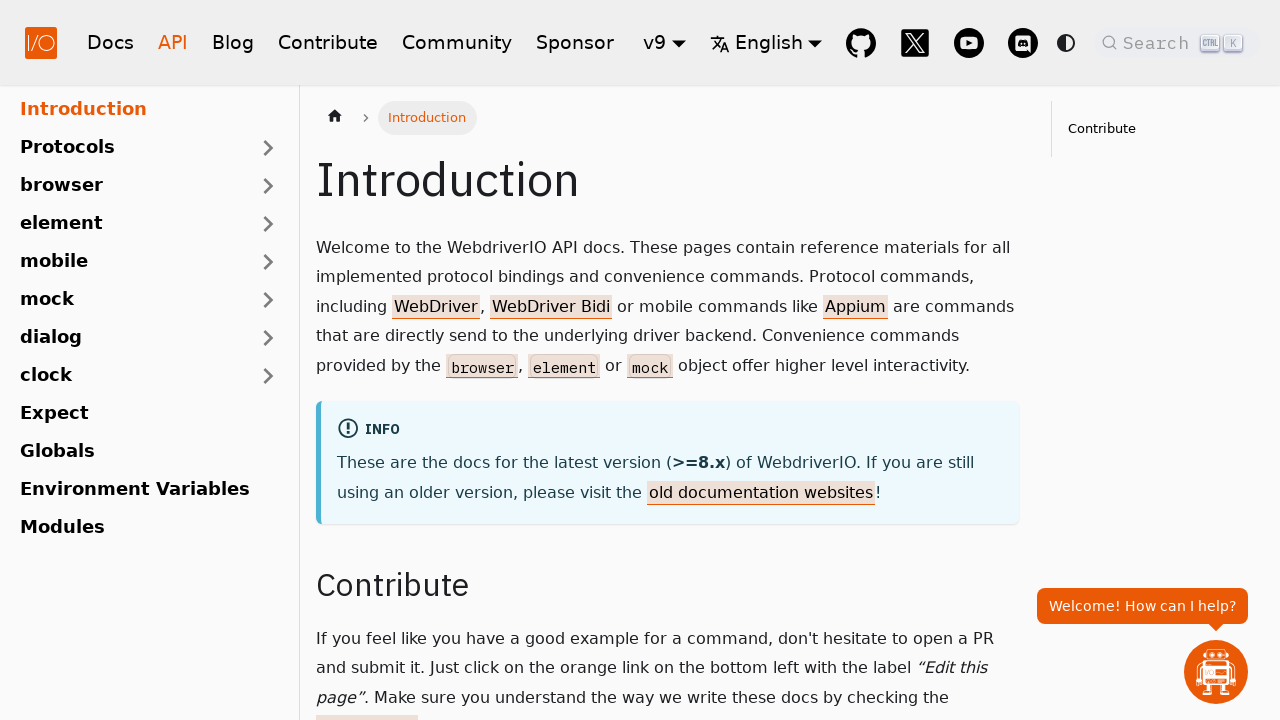

Navigation to API documentation completed
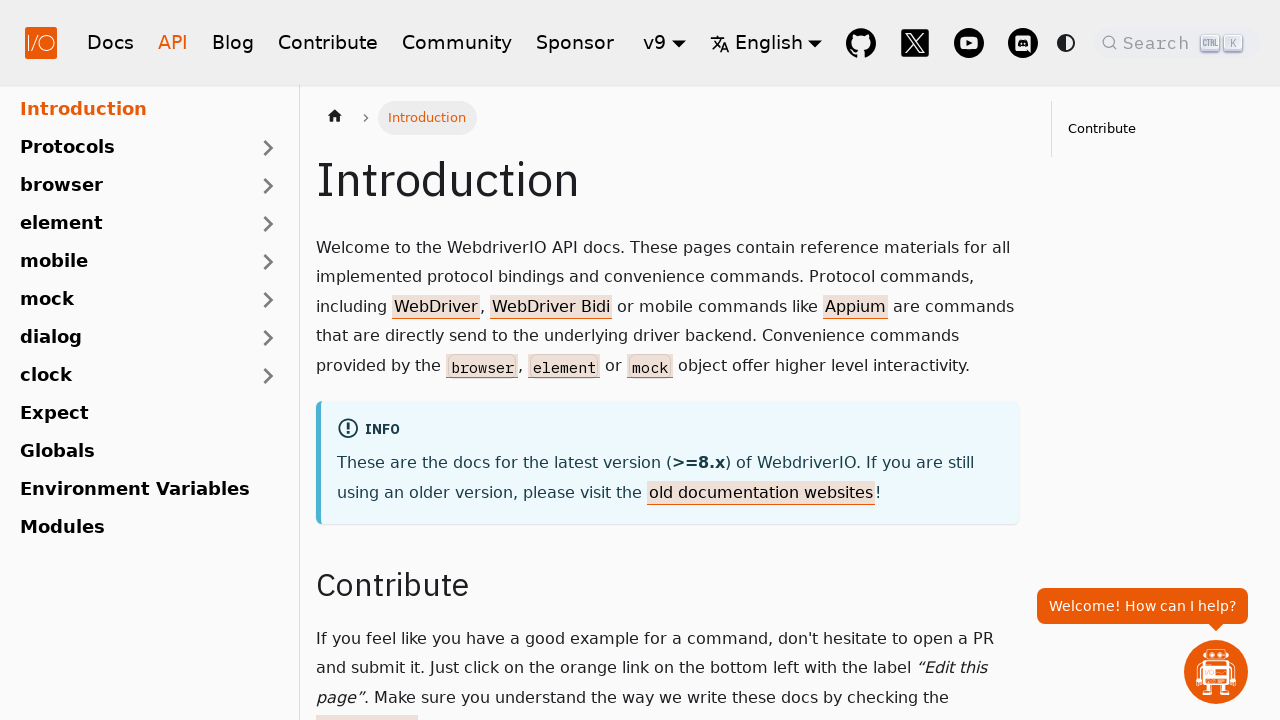

Page header loaded successfully
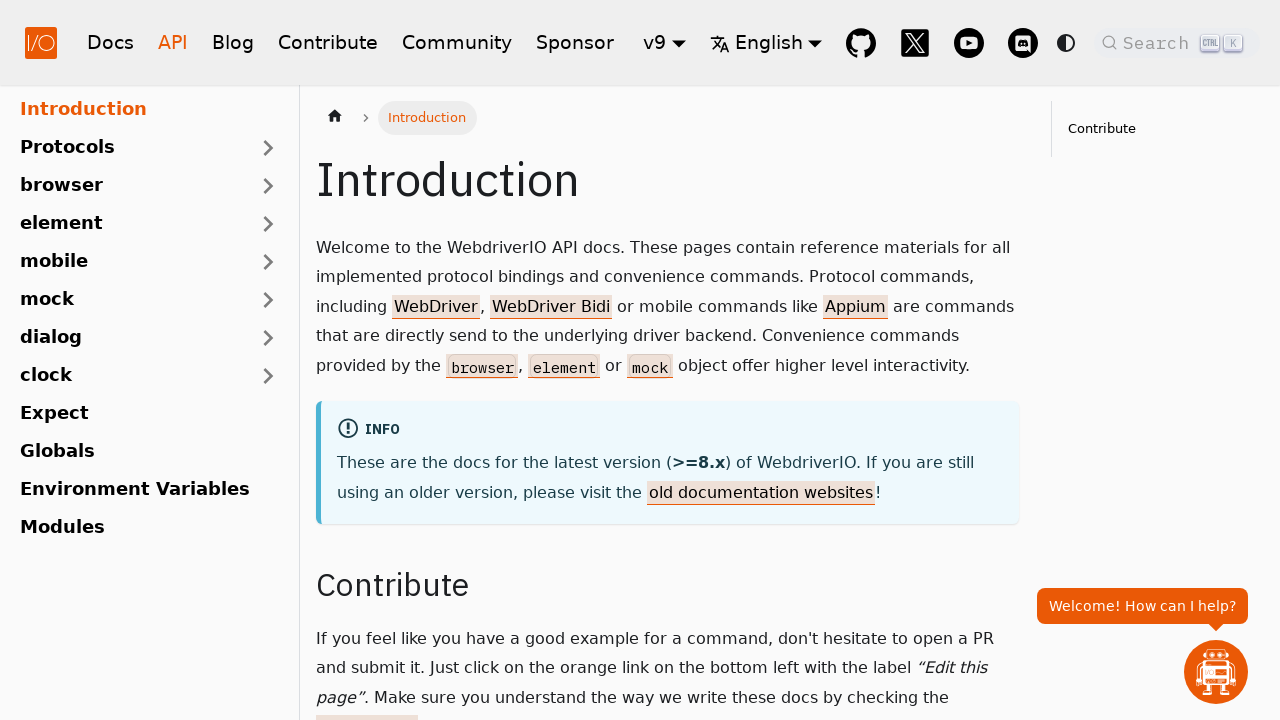

Clicked on search button to open search modal at (1159, 42) on .DocSearch-Button-Placeholder
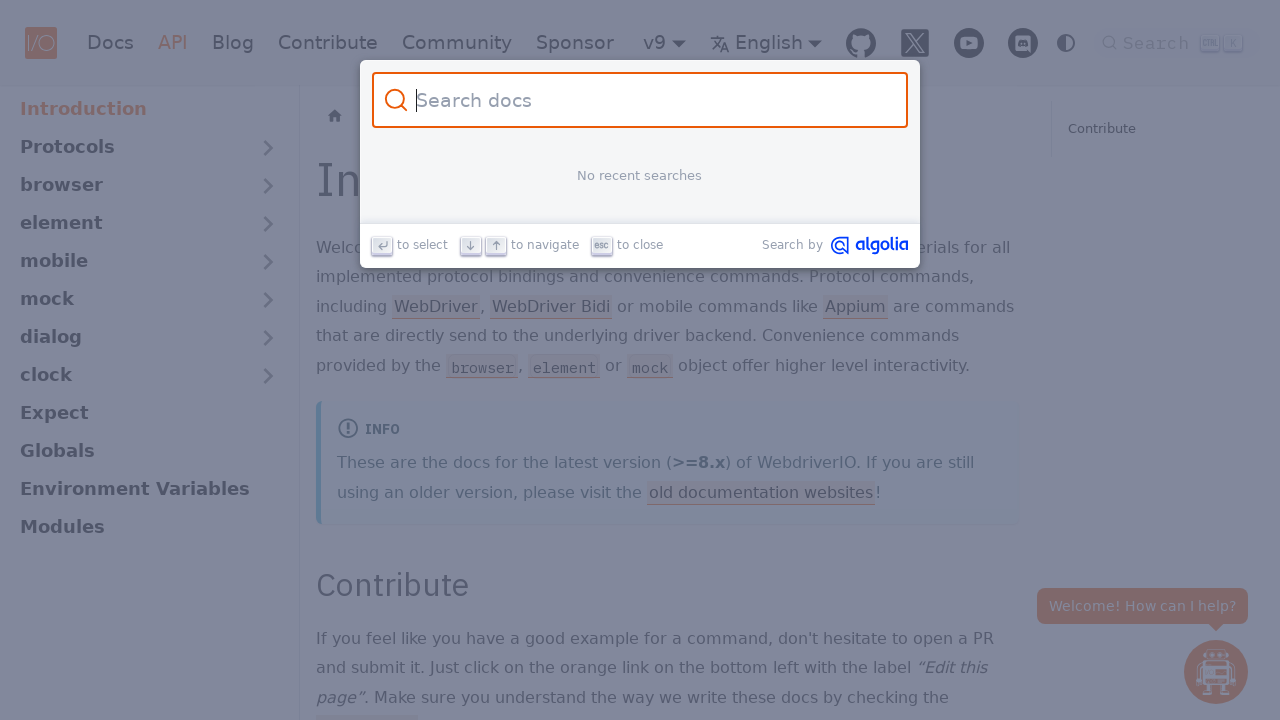

Search input field appeared
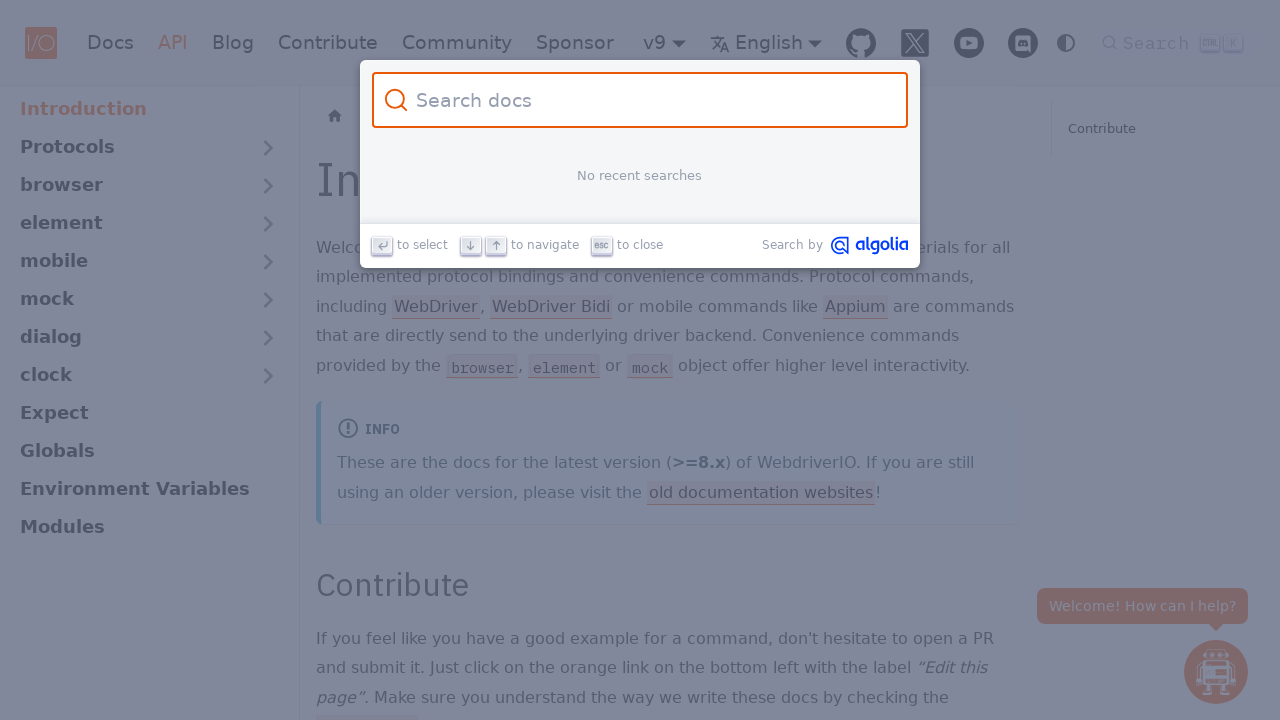

Entered search query 'test is DONE!' in search field on #docsearch-input
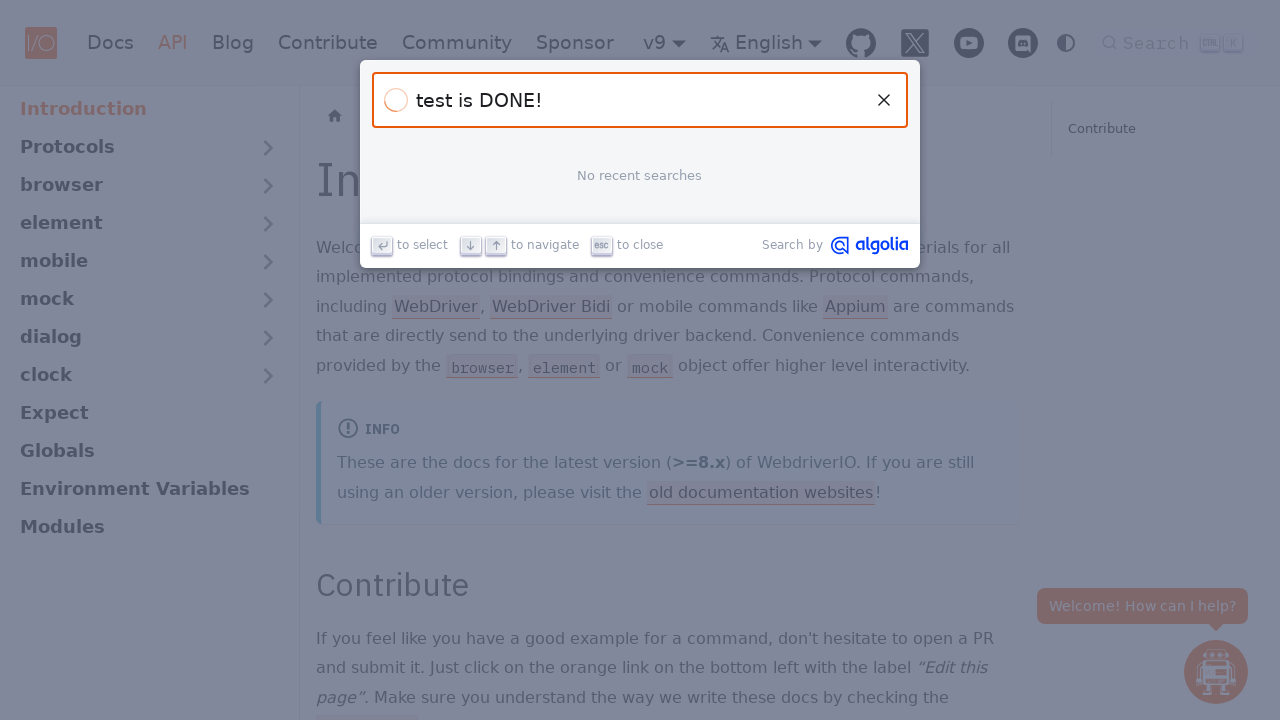

Waited for search results to load
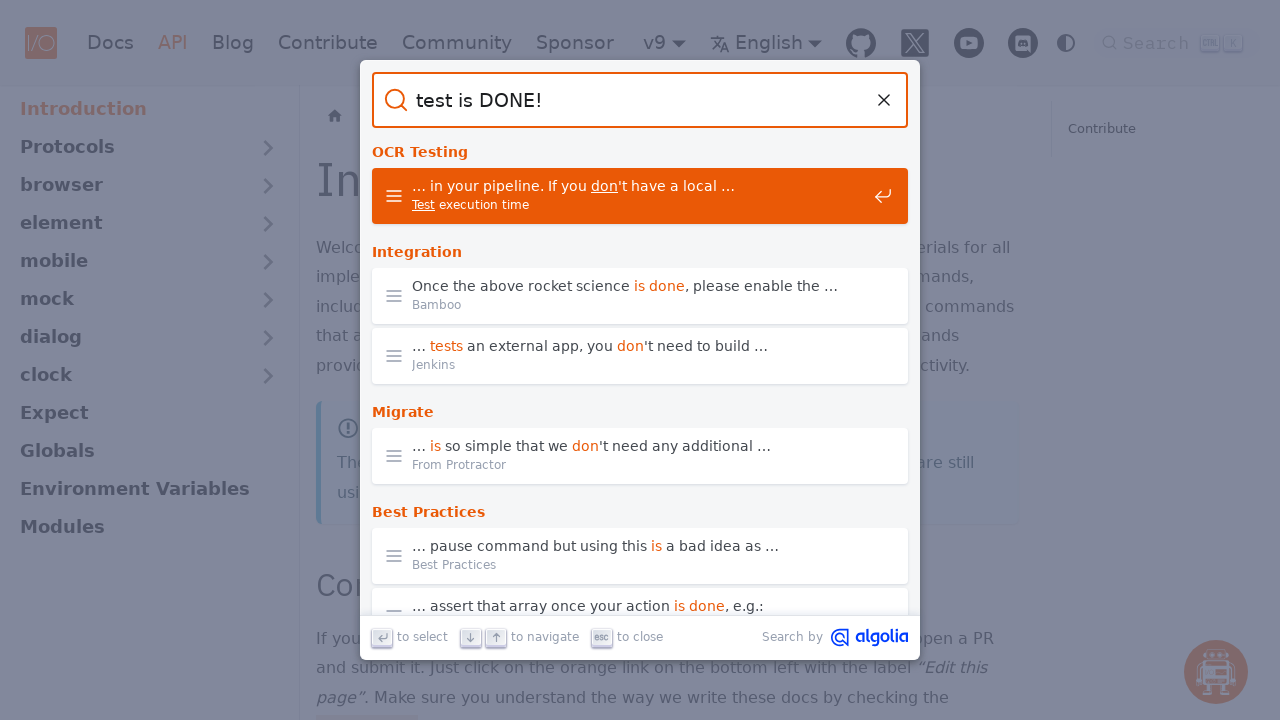

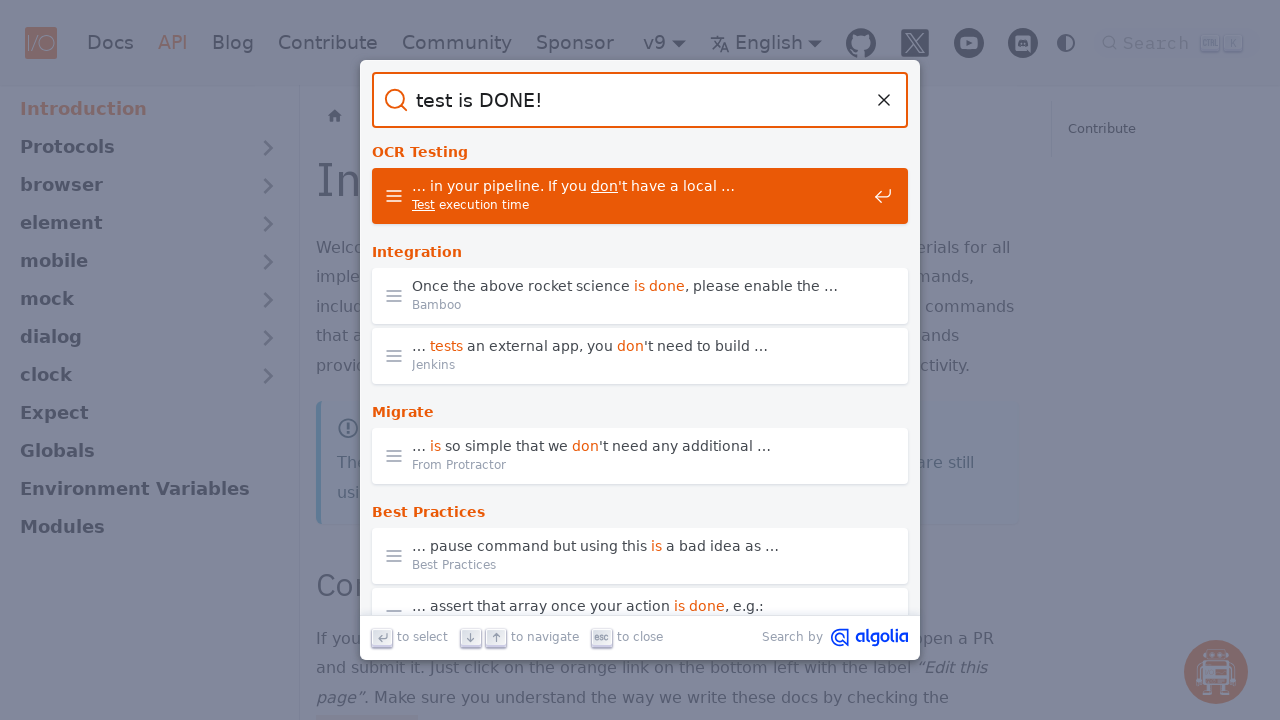